Tests the second date picker by clicking on the datepicker2 input field and selecting the 19th day from the calendar

Starting URL: https://demo.automationtesting.in/Datepicker.html

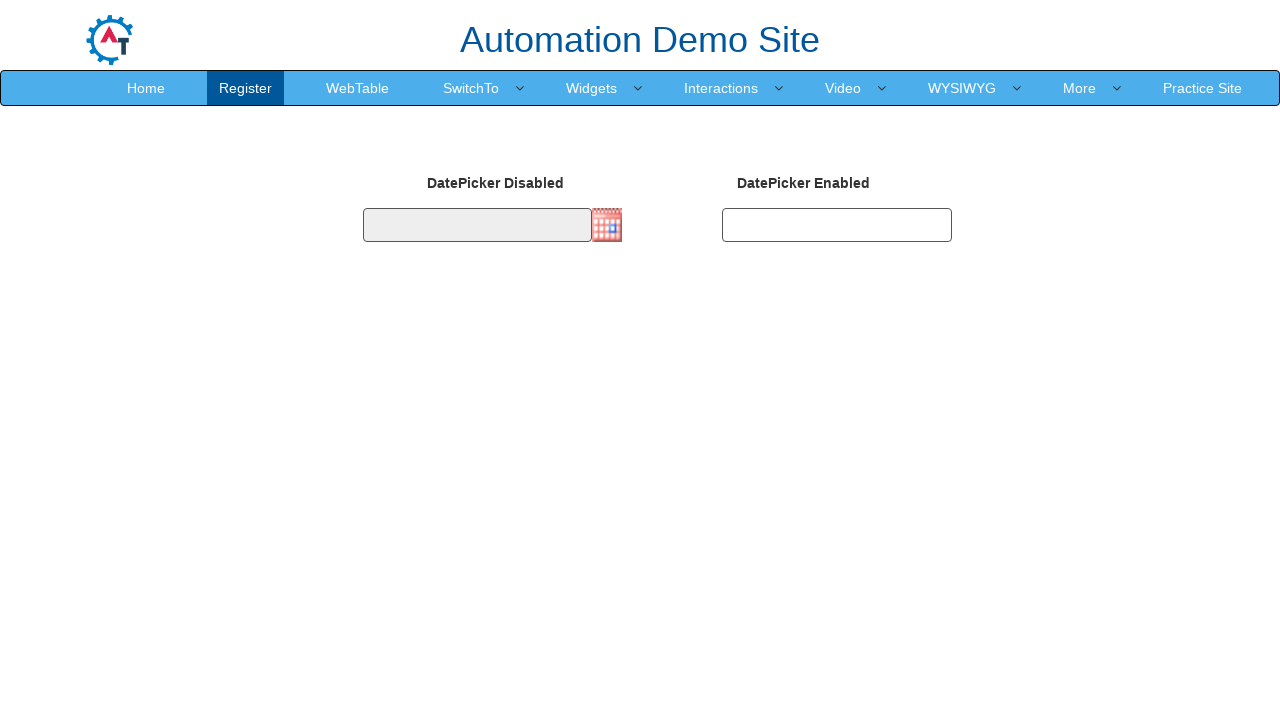

Clicked on the second date picker input field to open calendar at (837, 225) on #datepicker2
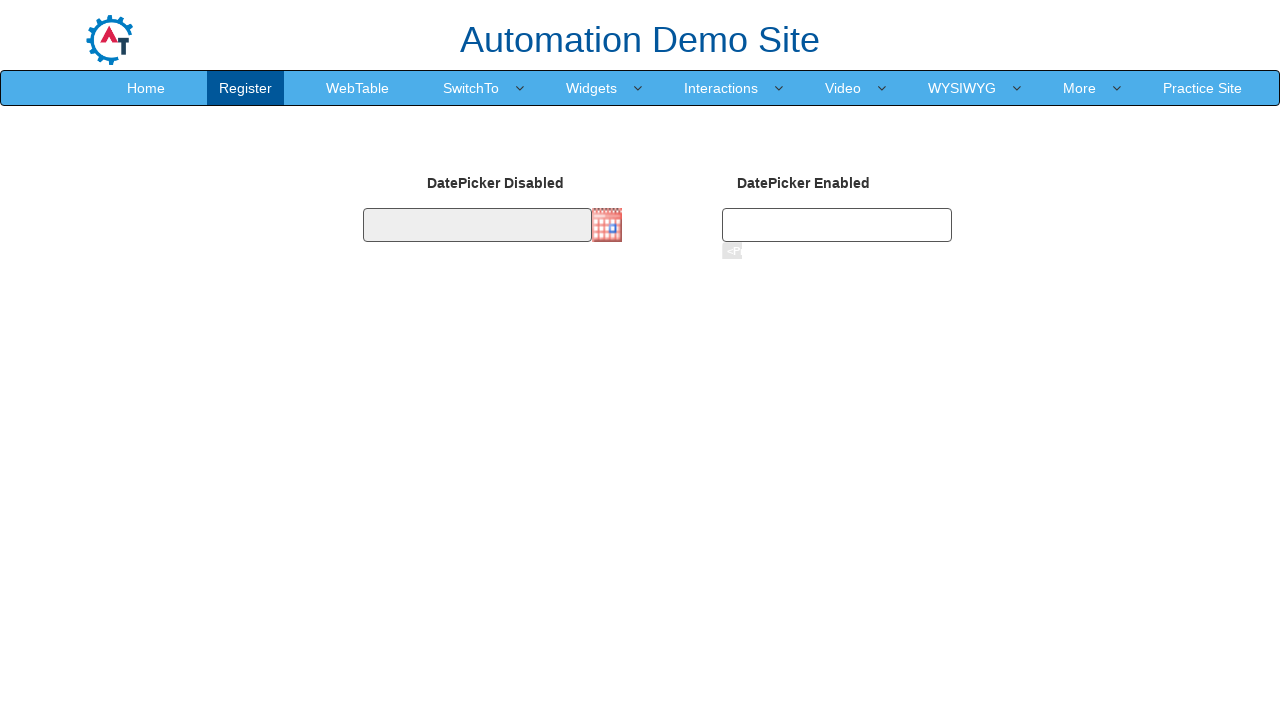

Waited for calendar to appear with date picker table body
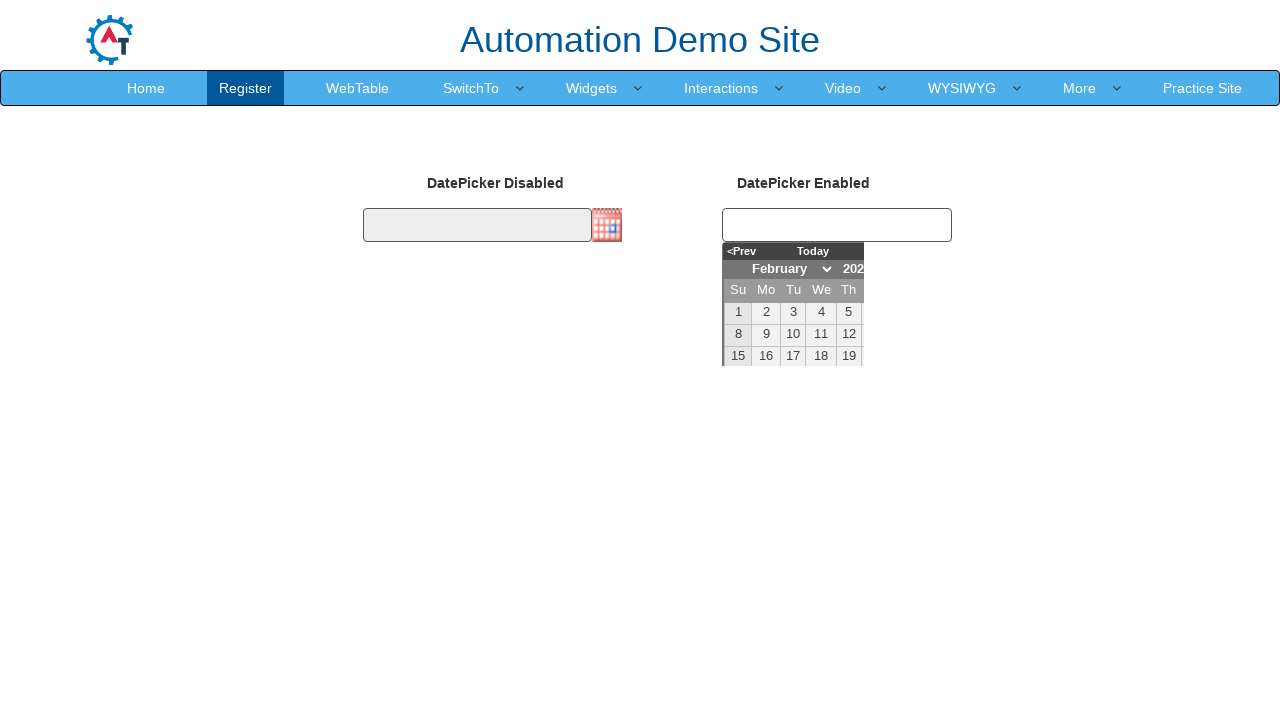

Selected the 19th day from the calendar at (849, 357) on .datepick tbody td a:text('19')
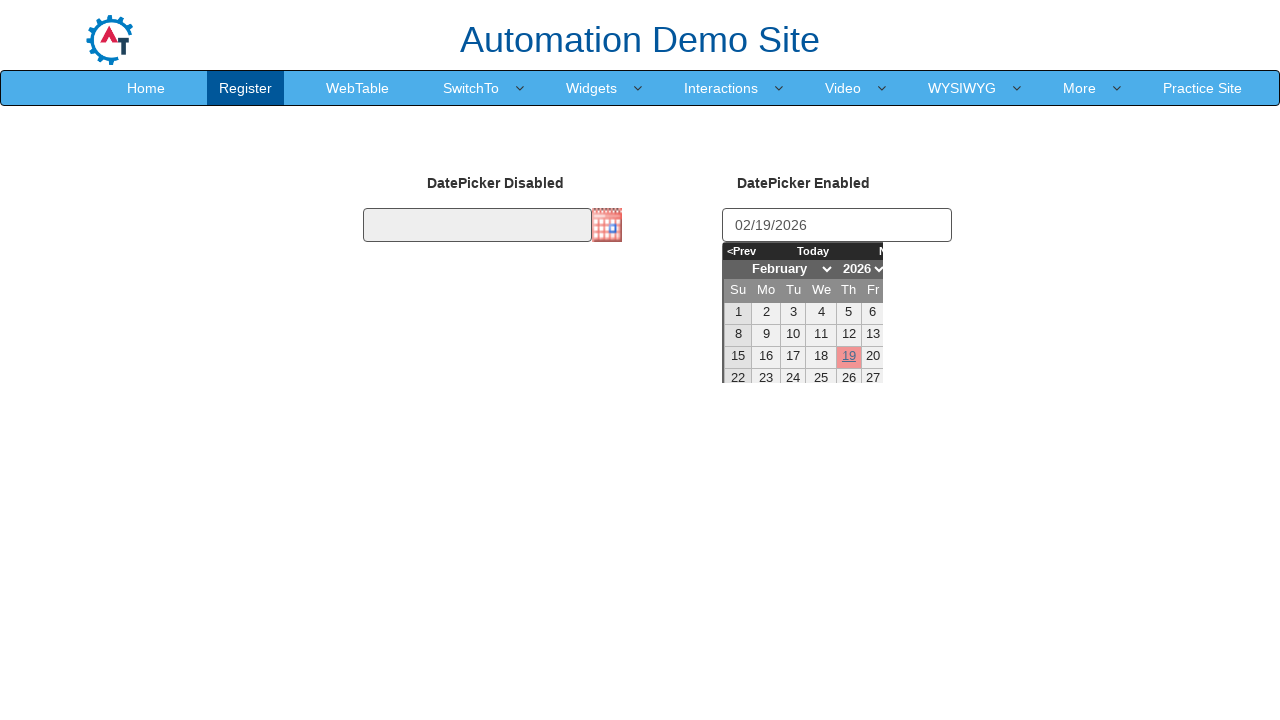

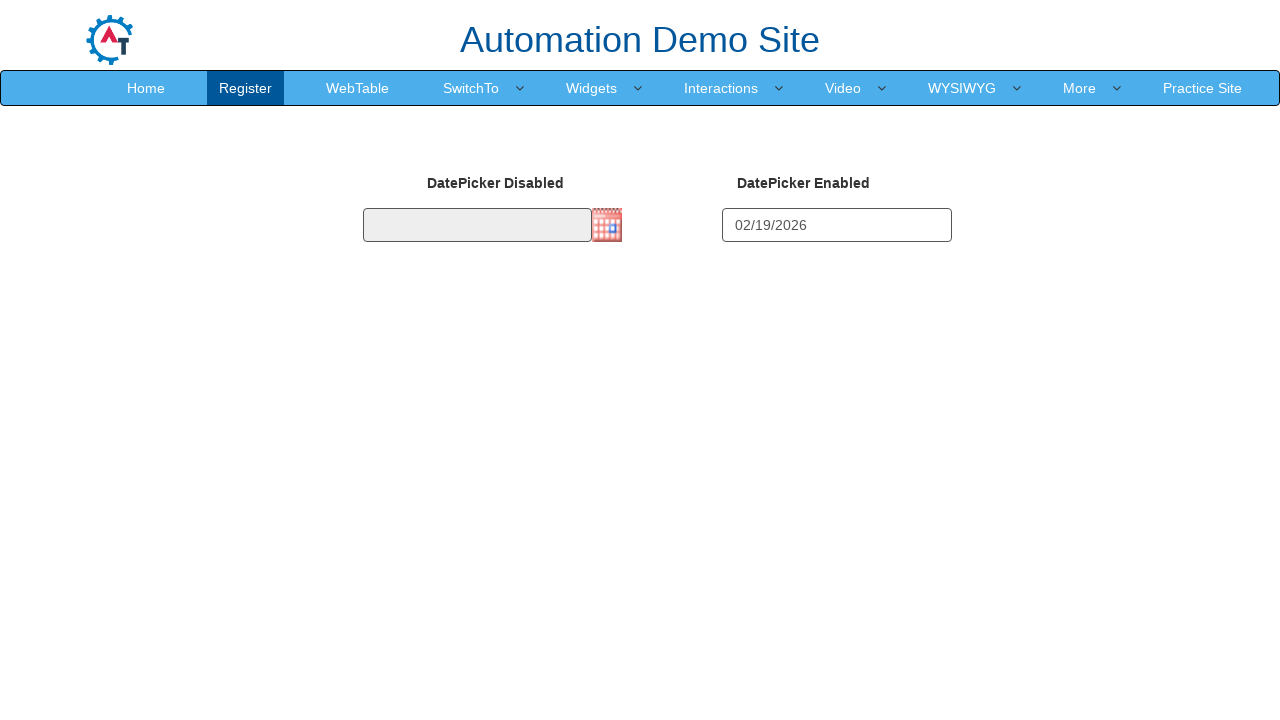